Tests dismissing a JavaScript confirmation alert and verifies the result message shows cancellation

Starting URL: https://testcenter.techproeducation.com/index.php?page=javascript-alerts

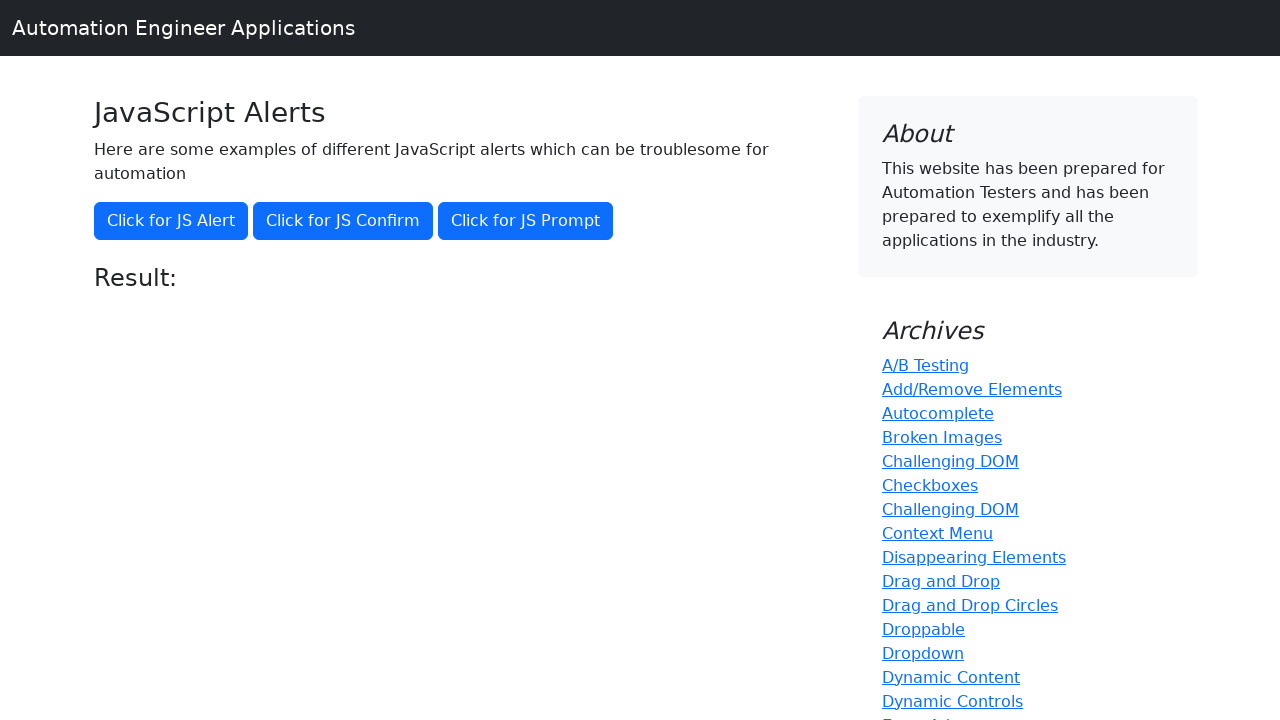

Clicked the confirmation alert button at (343, 221) on xpath=//button[@onclick='jsConfirm()']
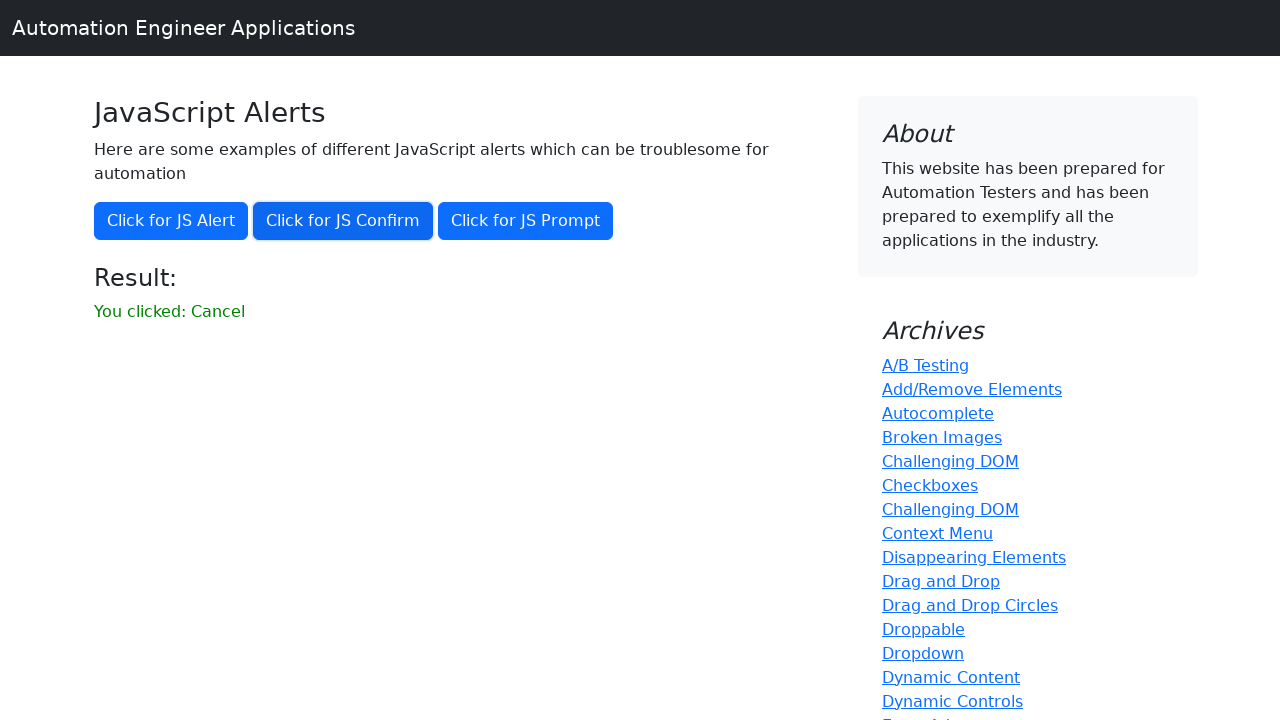

Set up dialog handler to dismiss alerts
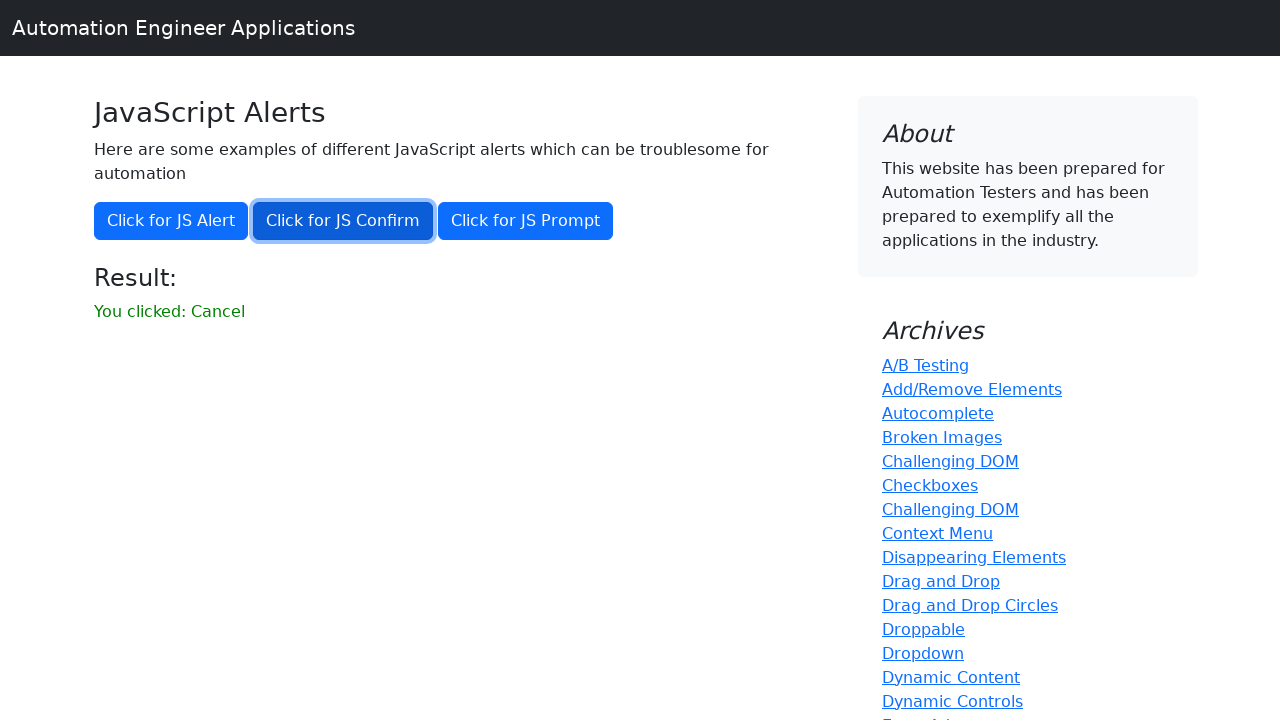

Clicked the confirmation alert button to trigger dialog at (343, 221) on xpath=//button[@onclick='jsConfirm()']
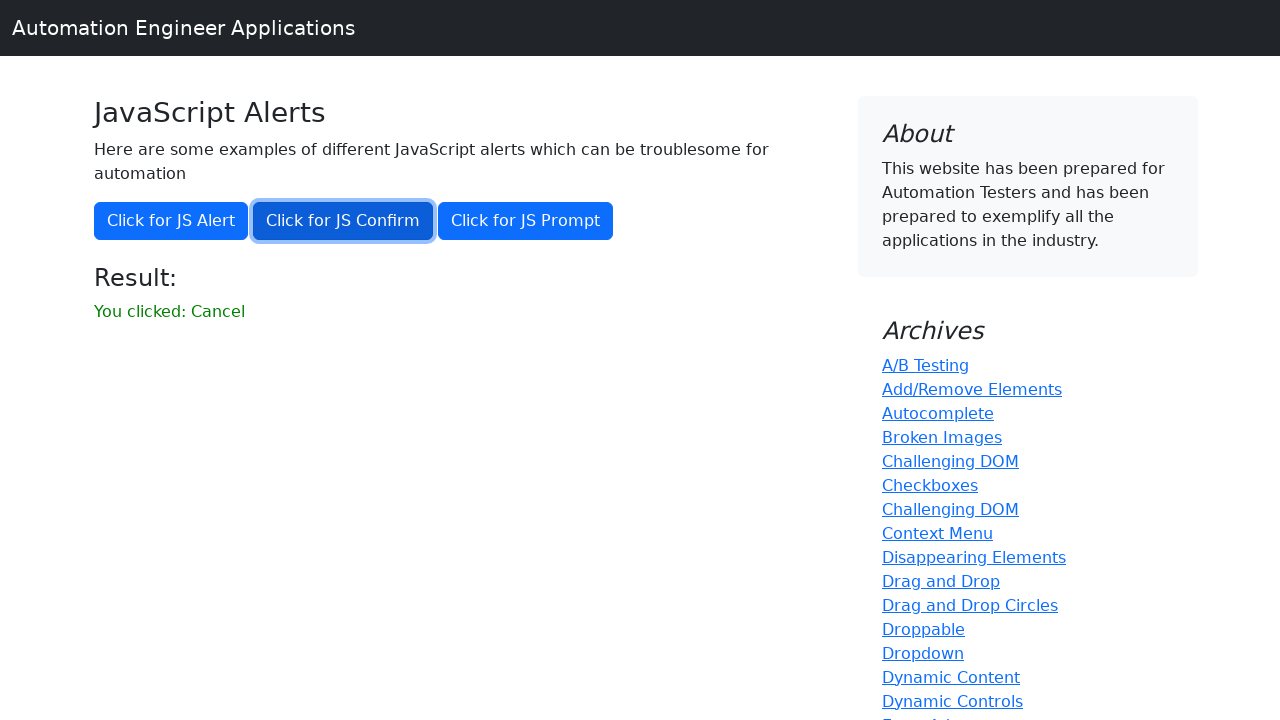

Waited 500ms for result message to update
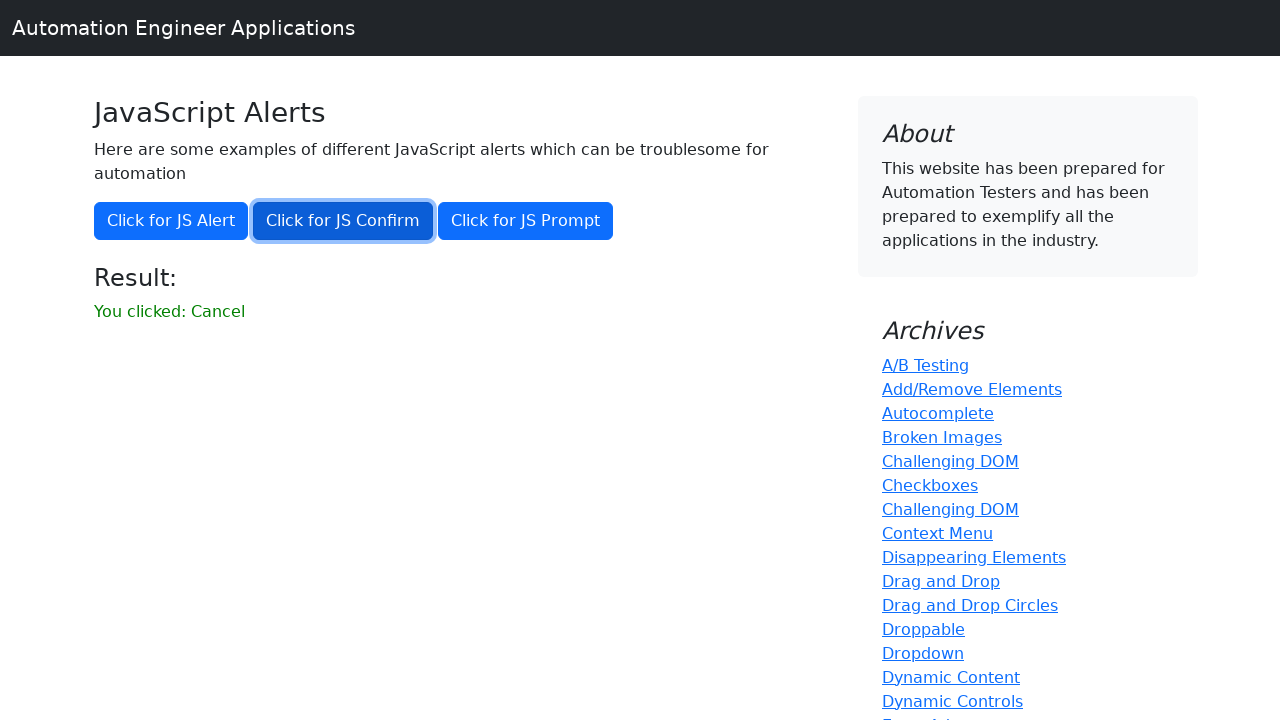

Retrieved result message text
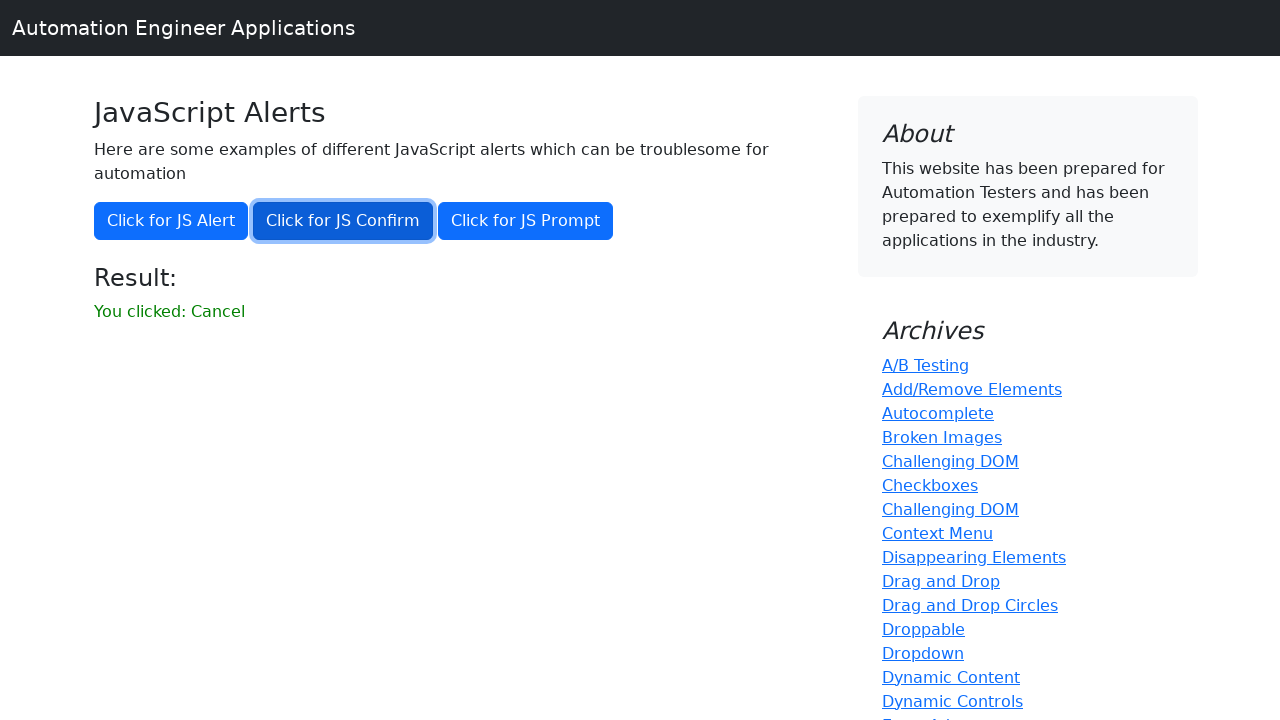

Verified result message shows 'You clicked: Cancel'
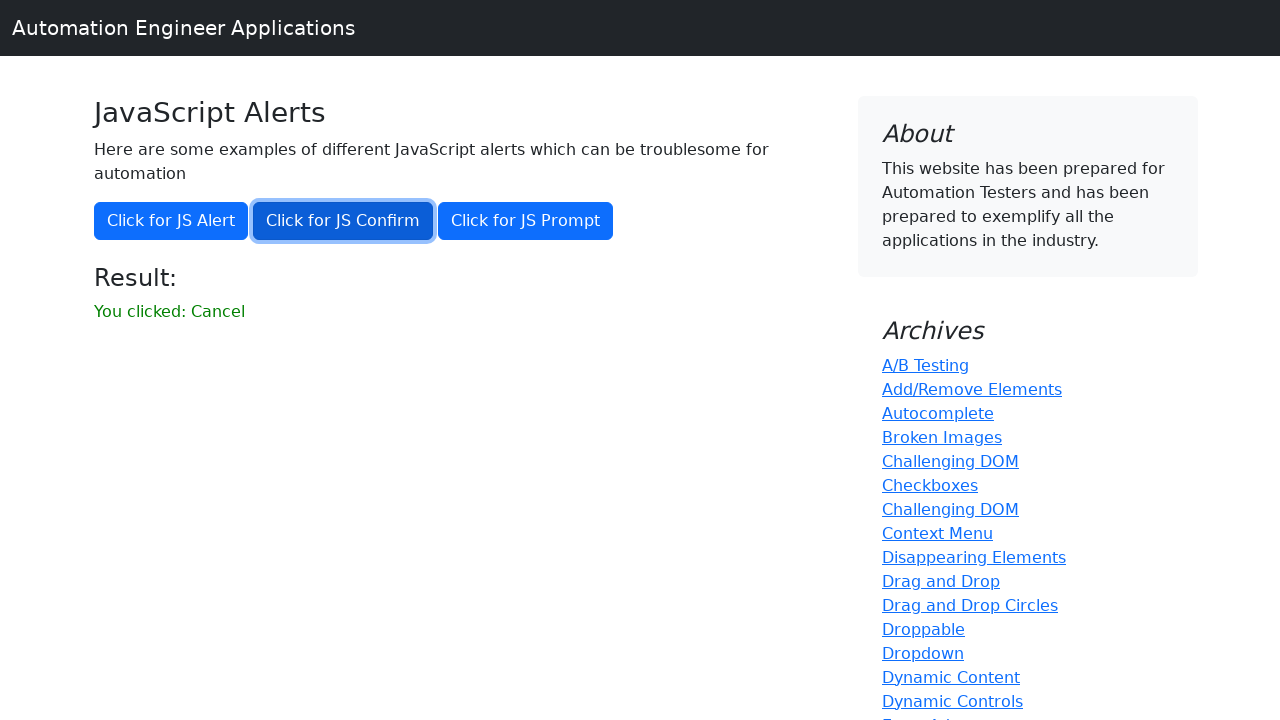

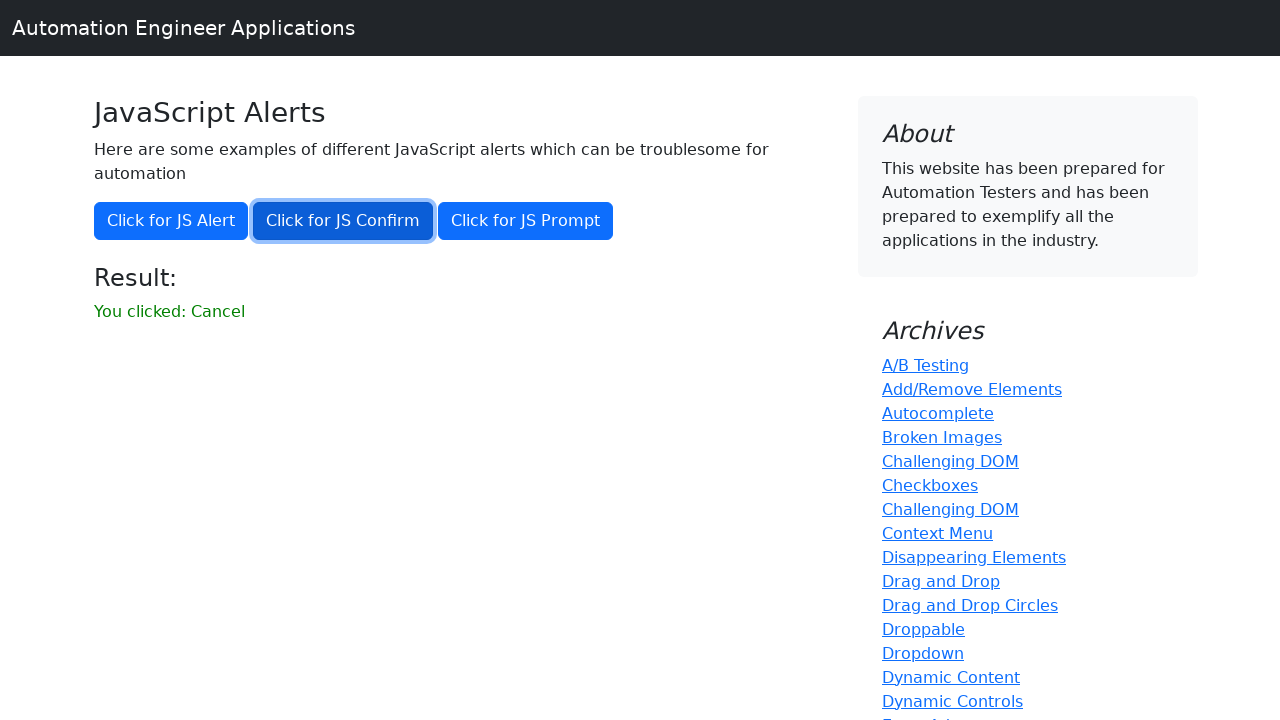